Tests the add/remove elements functionality by clicking the Add Element button, verifying the Delete button appears, clicking Delete to remove it, and verifying the page heading remains visible.

Starting URL: https://the-internet.herokuapp.com/add_remove_elements/

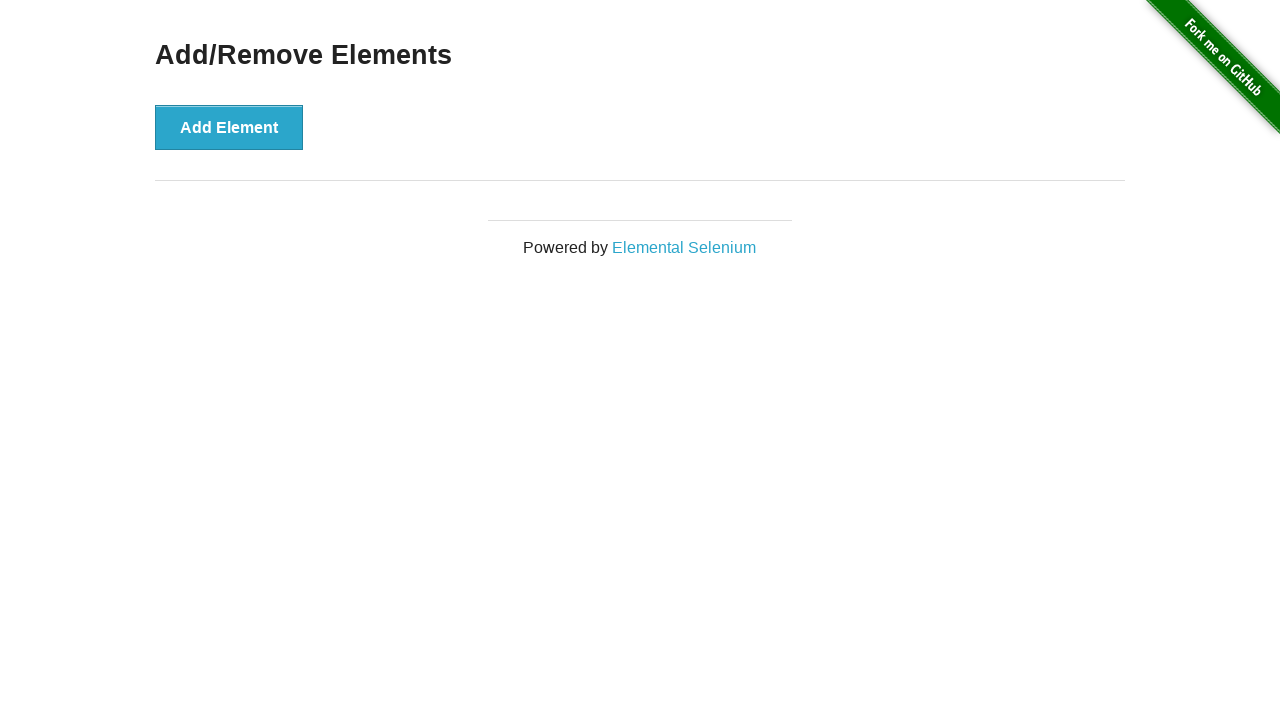

Clicked the 'Add Element' button at (229, 127) on xpath=//*[text()='Add Element']
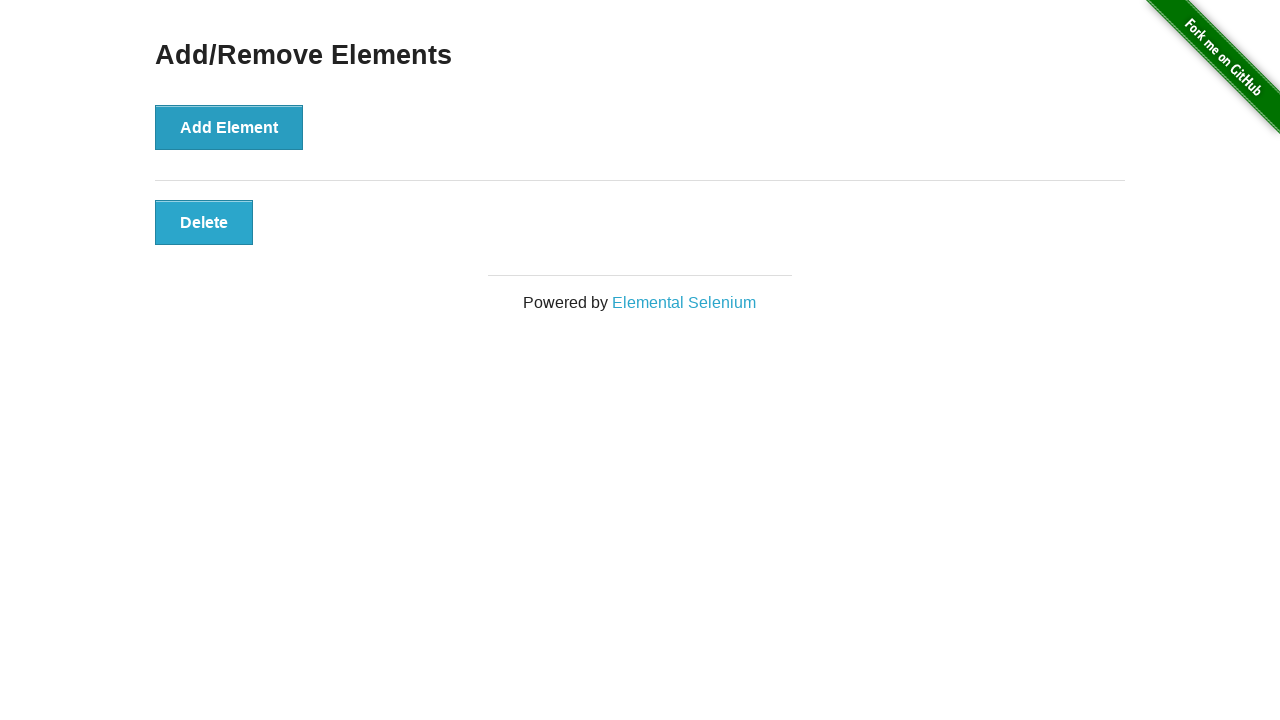

Delete button appeared and is visible
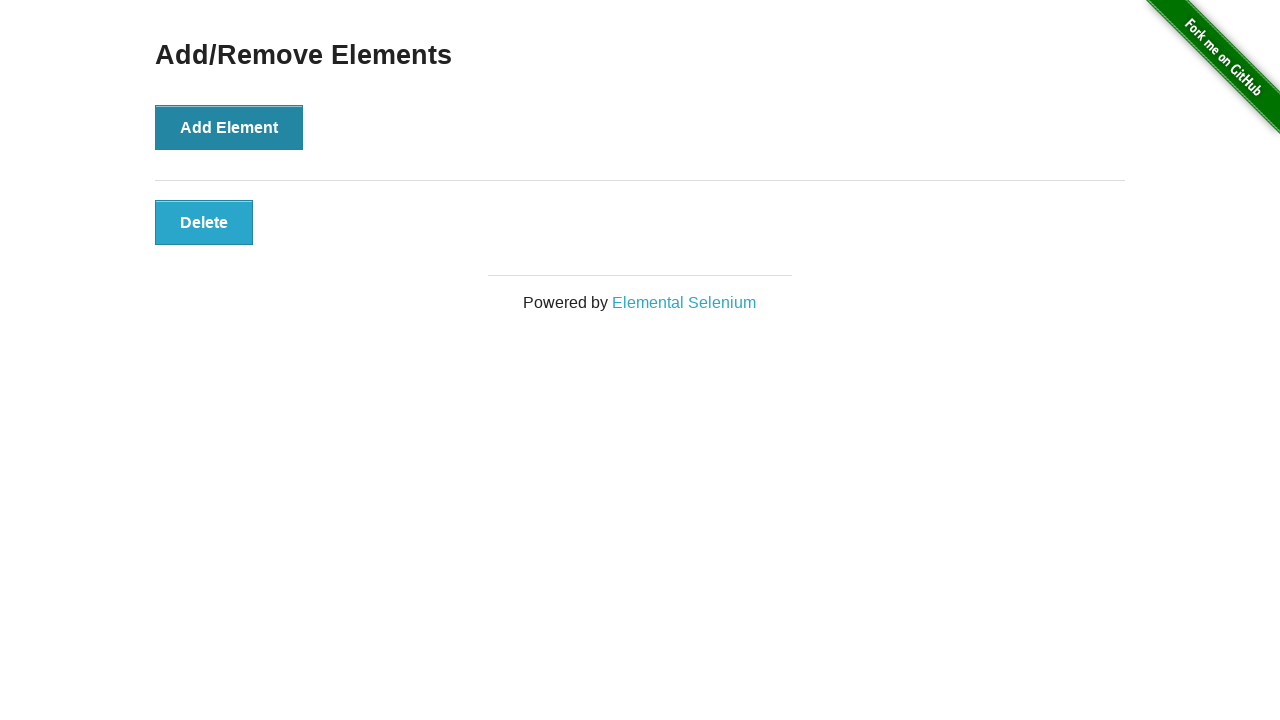

Clicked the Delete button to remove the element at (204, 222) on .added-manually
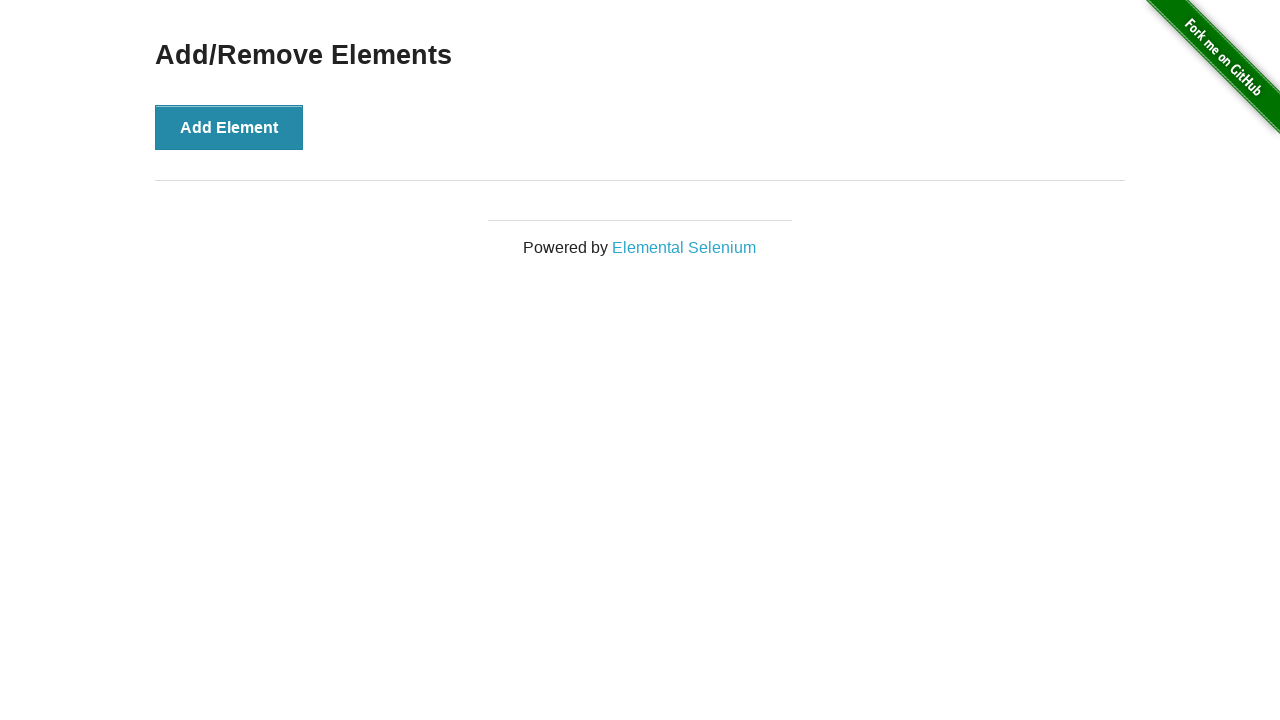

Verified the 'Add/Remove Elements' heading is still visible
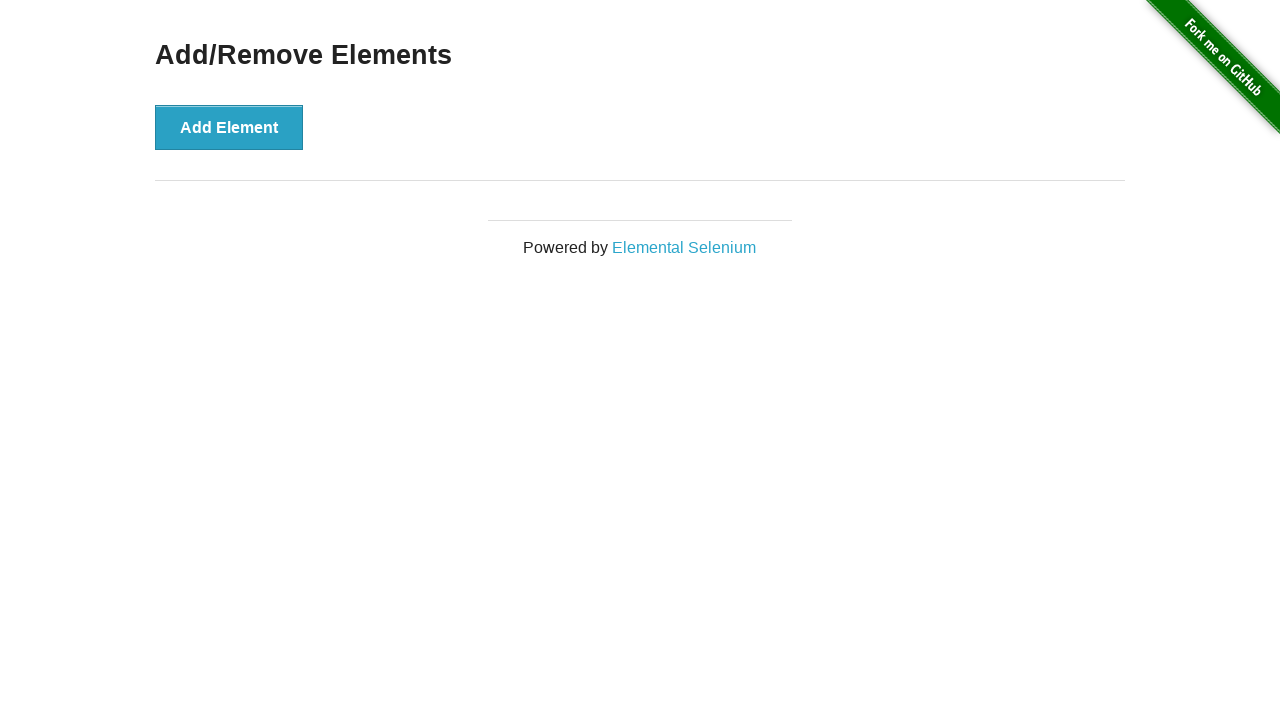

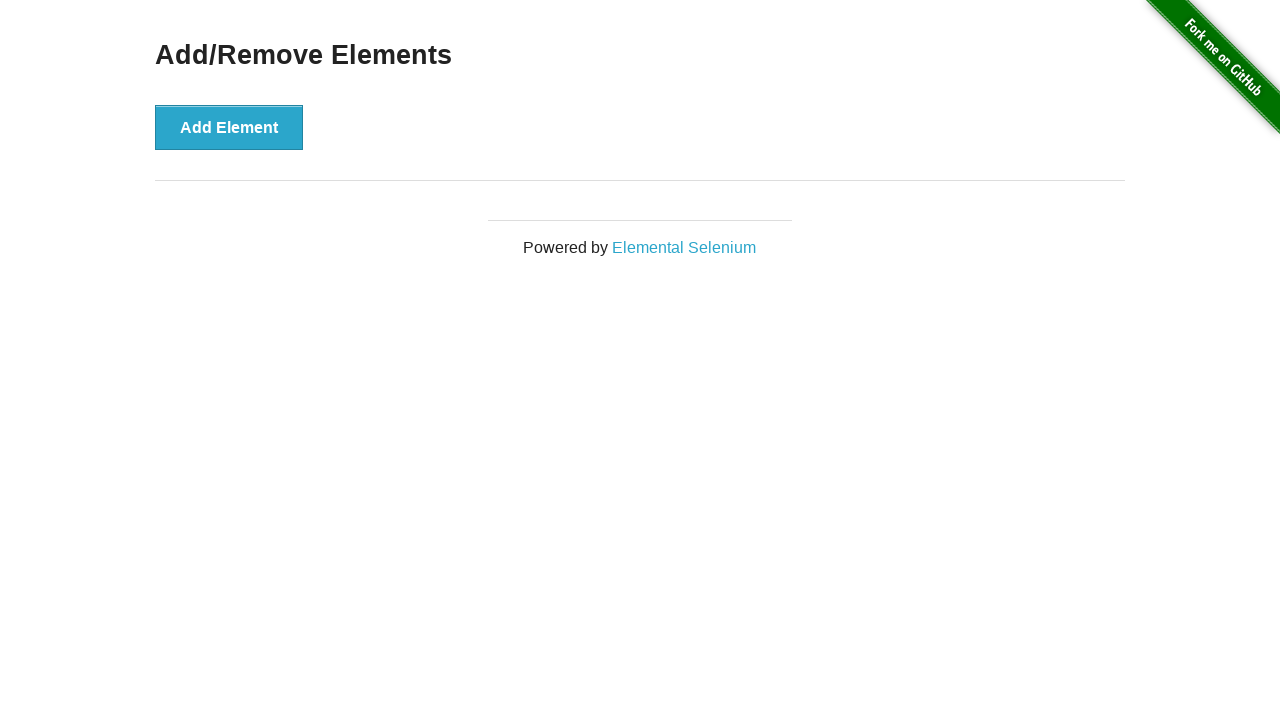